Tests jQuery UI checkbox and radio button functionality by switching to an iframe and clicking on checkbox/radio elements

Starting URL: http://jqueryui.com/checkboxradio/

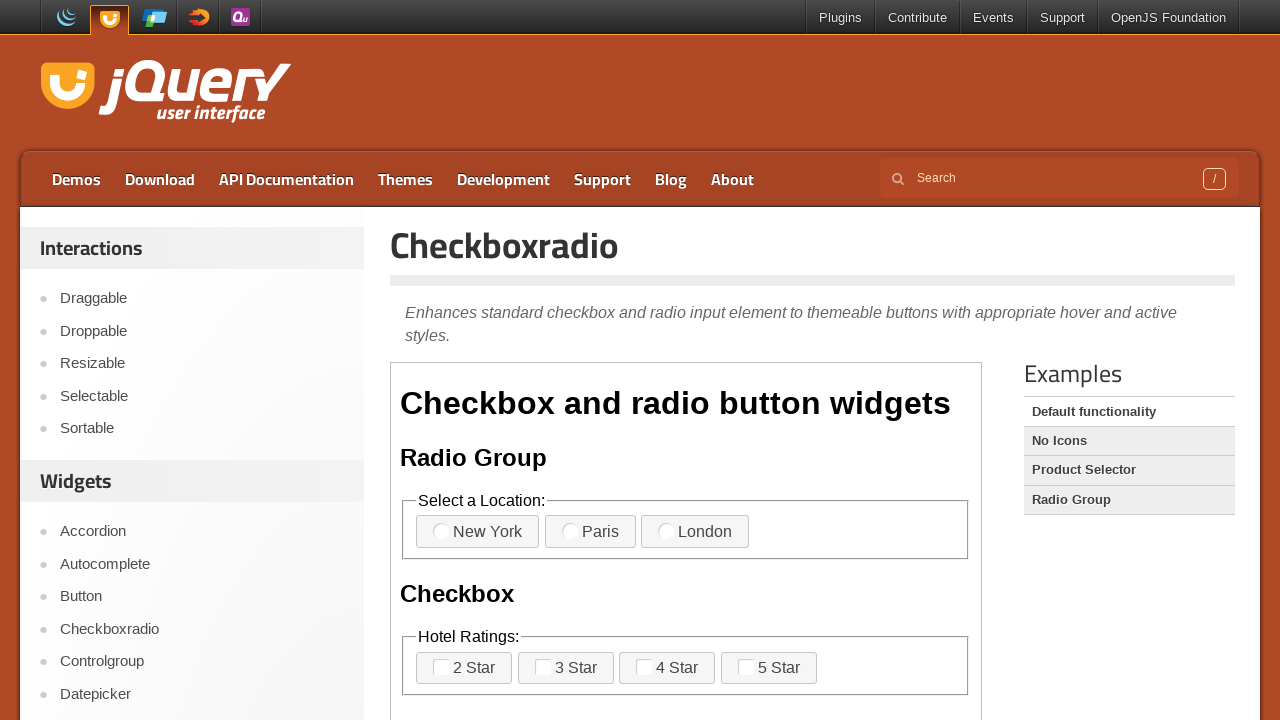

Located the demo iframe
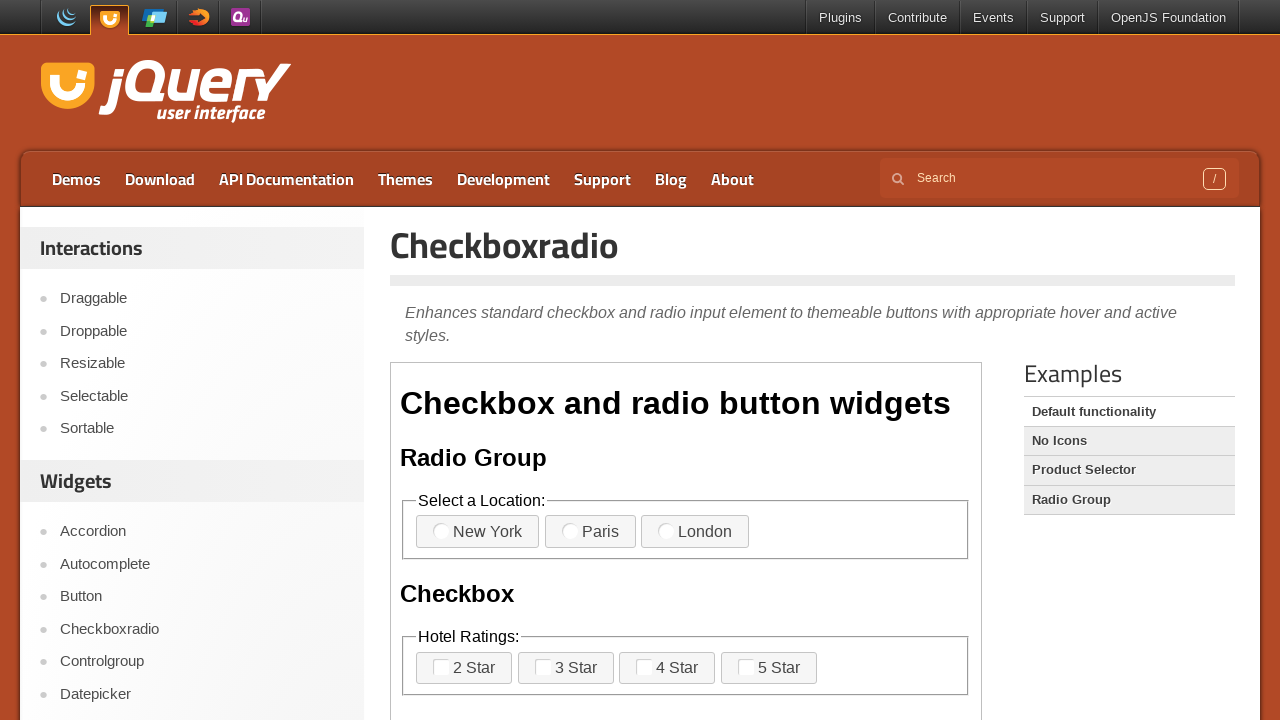

Clicked on first checkbox/radio element at (441, 531) on iframe.demo-frame >> nth=0 >> internal:control=enter-frame >> xpath=(//*[@class=
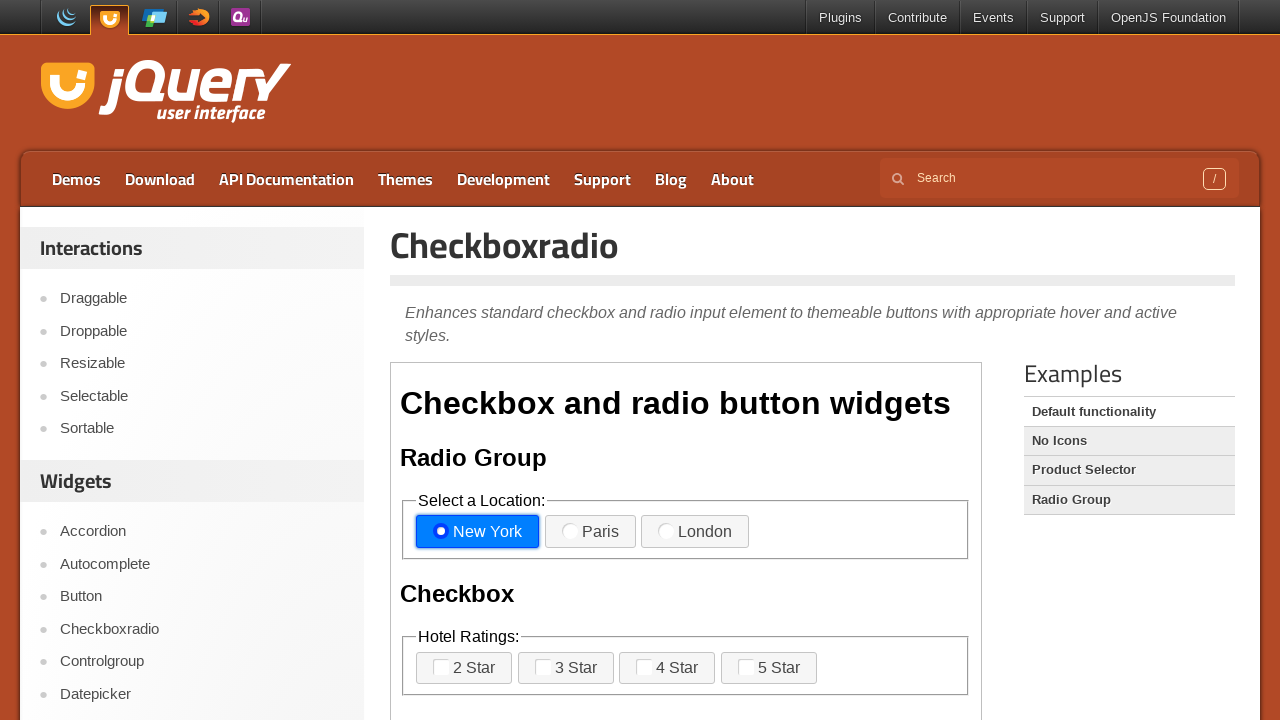

Clicked on seventh checkbox/radio element at (746, 667) on iframe.demo-frame >> nth=0 >> internal:control=enter-frame >> xpath=(//*[@class=
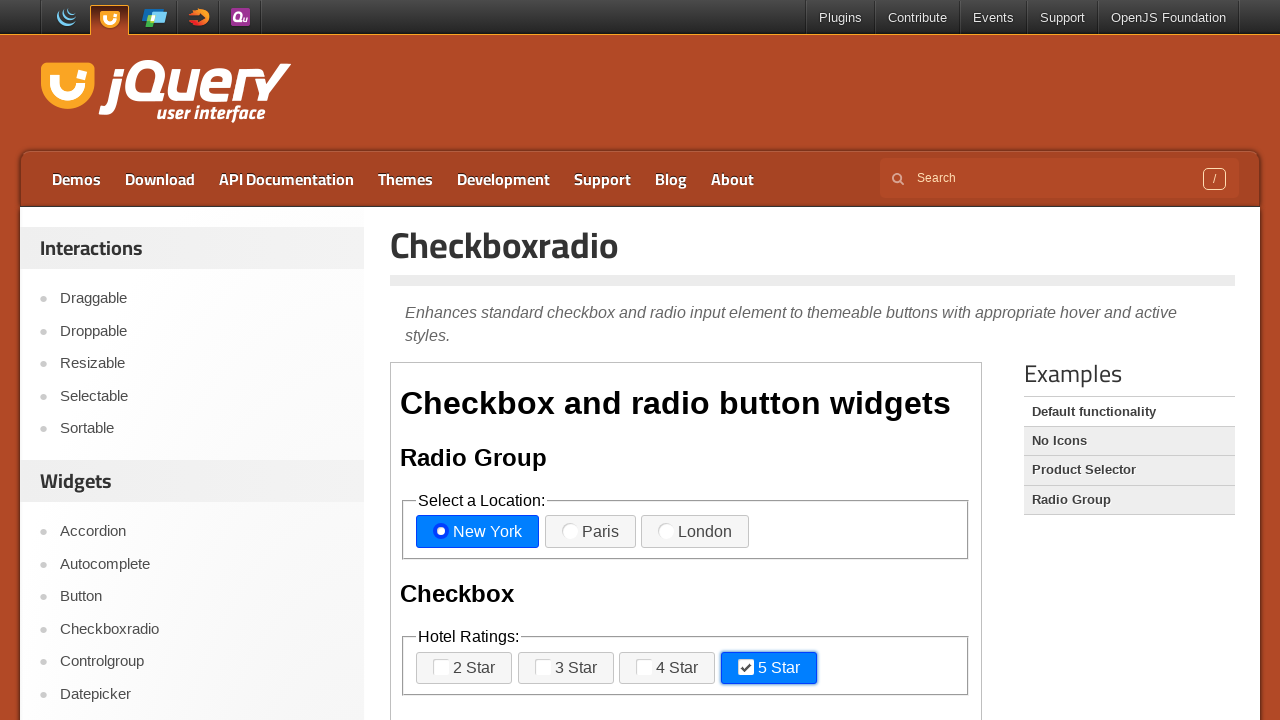

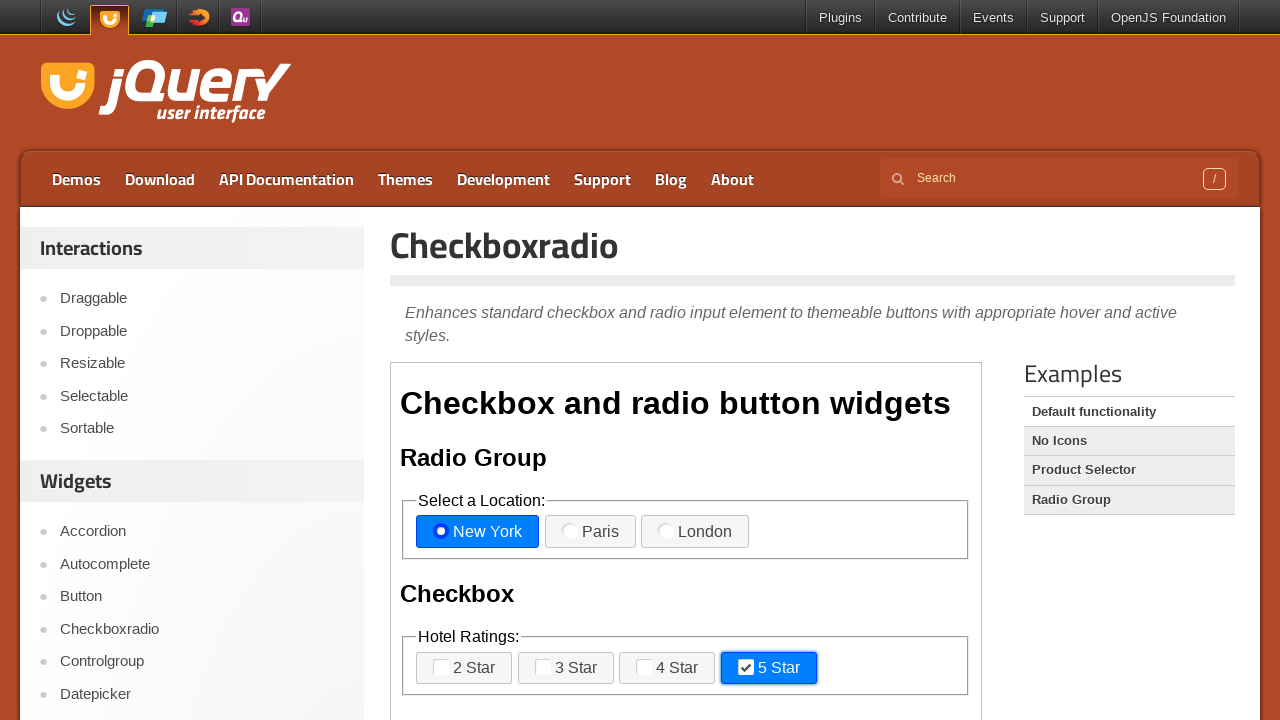